Tests error message validation when attempting to login with username but no password

Starting URL: https://www.saucedemo.com/

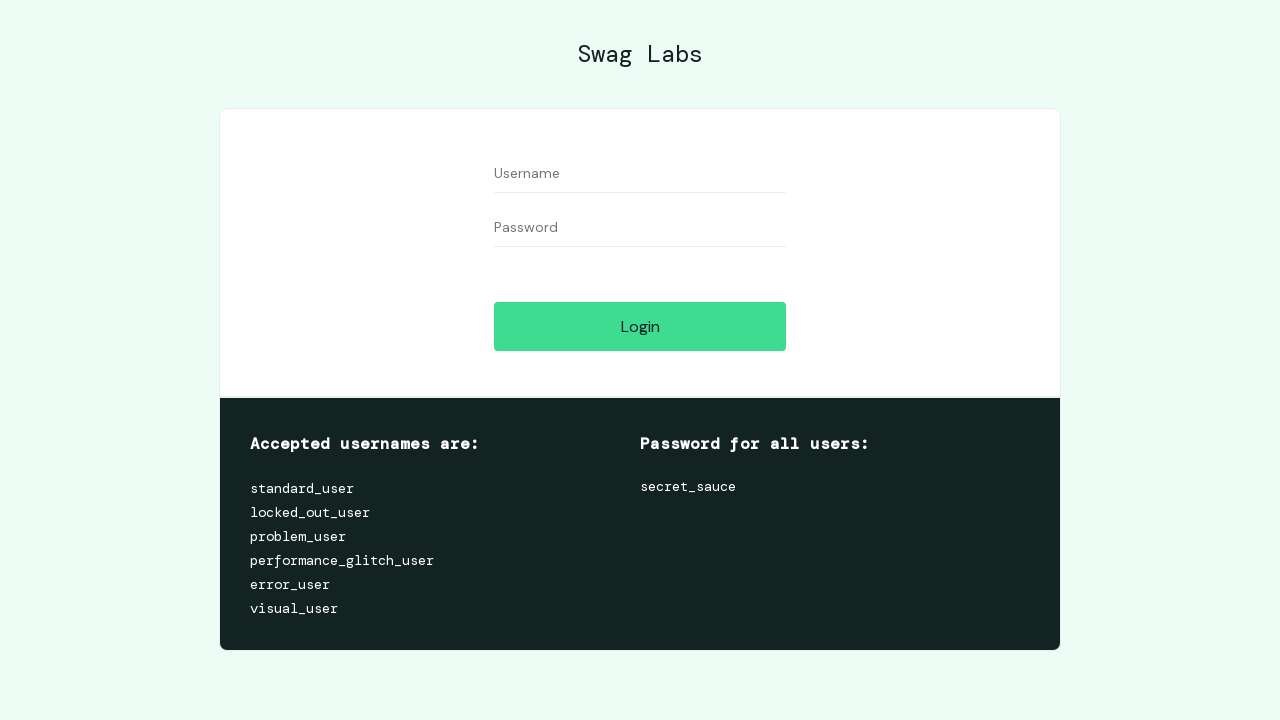

Navigated to Sauce Labs login page
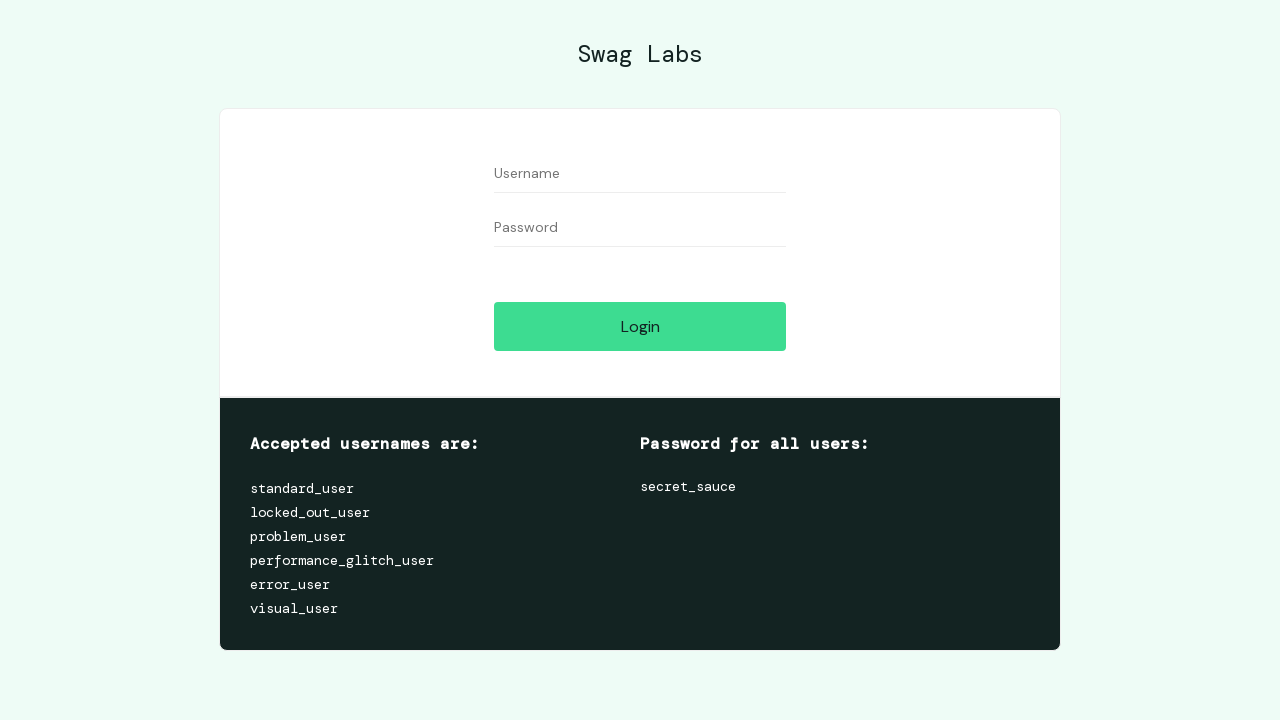

Filled username field with 'standard_user' on #user-name
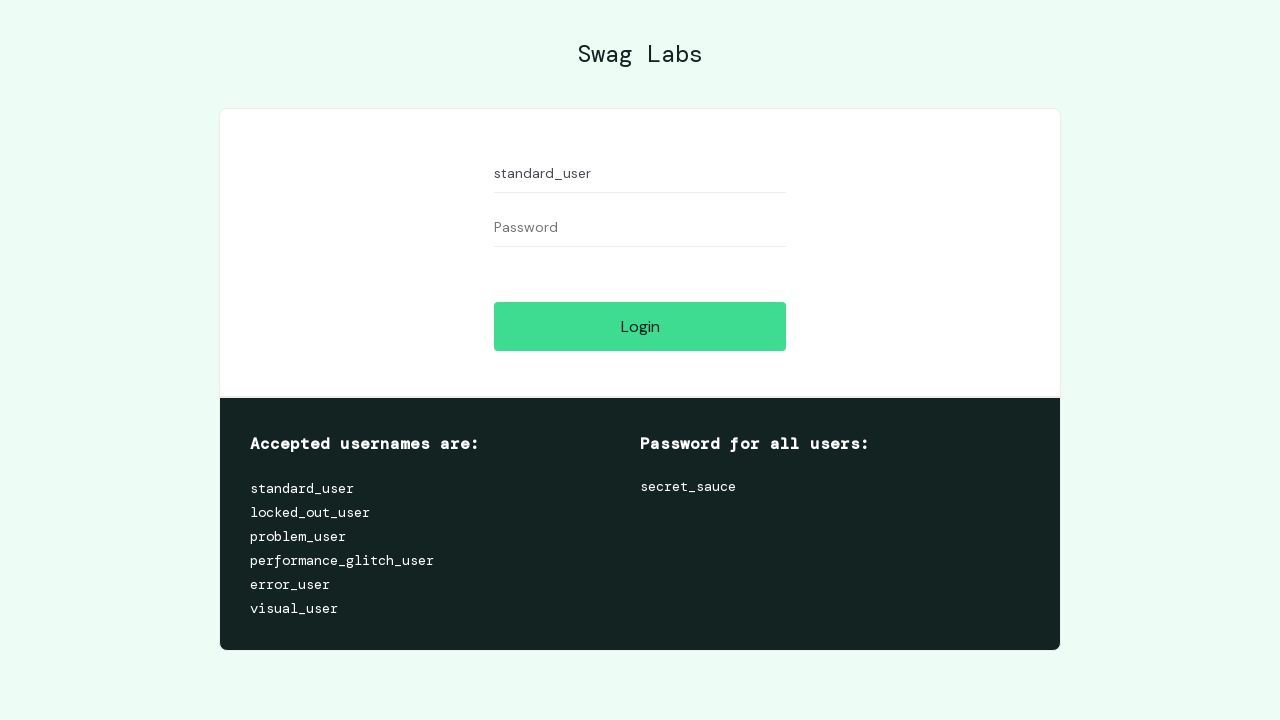

Left password field empty on #password
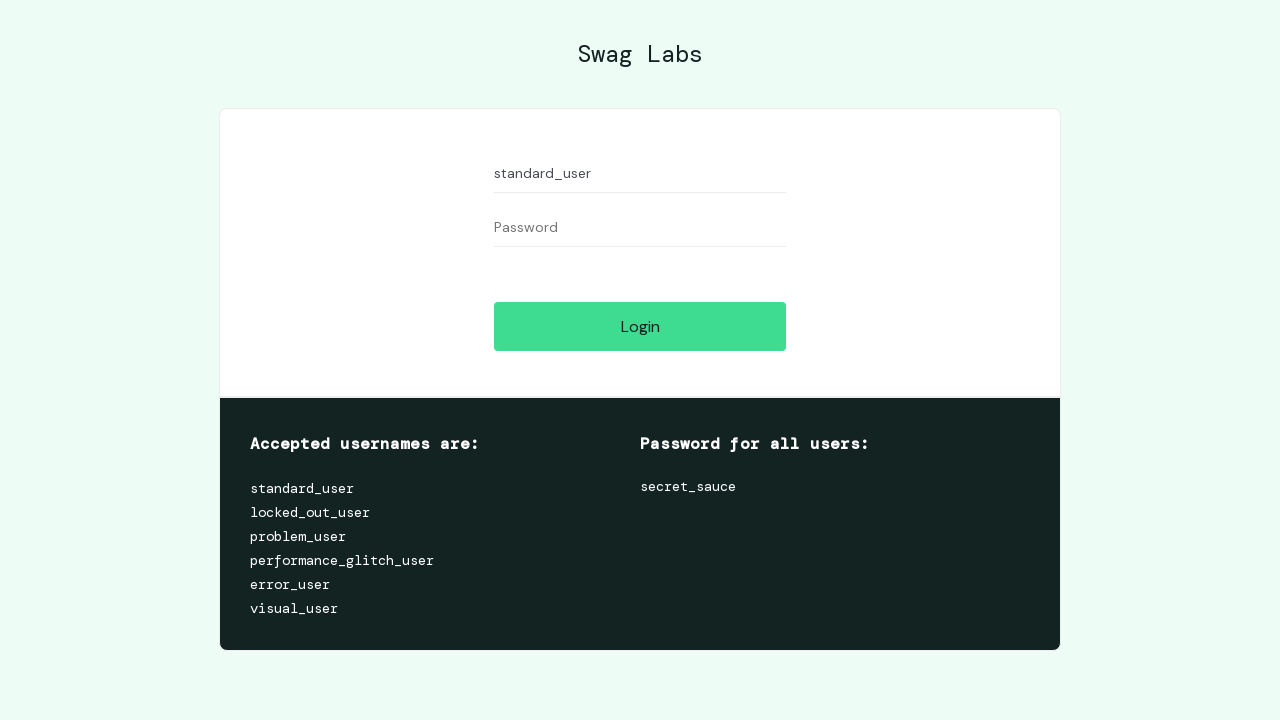

Clicked login button at (640, 326) on input#login-button
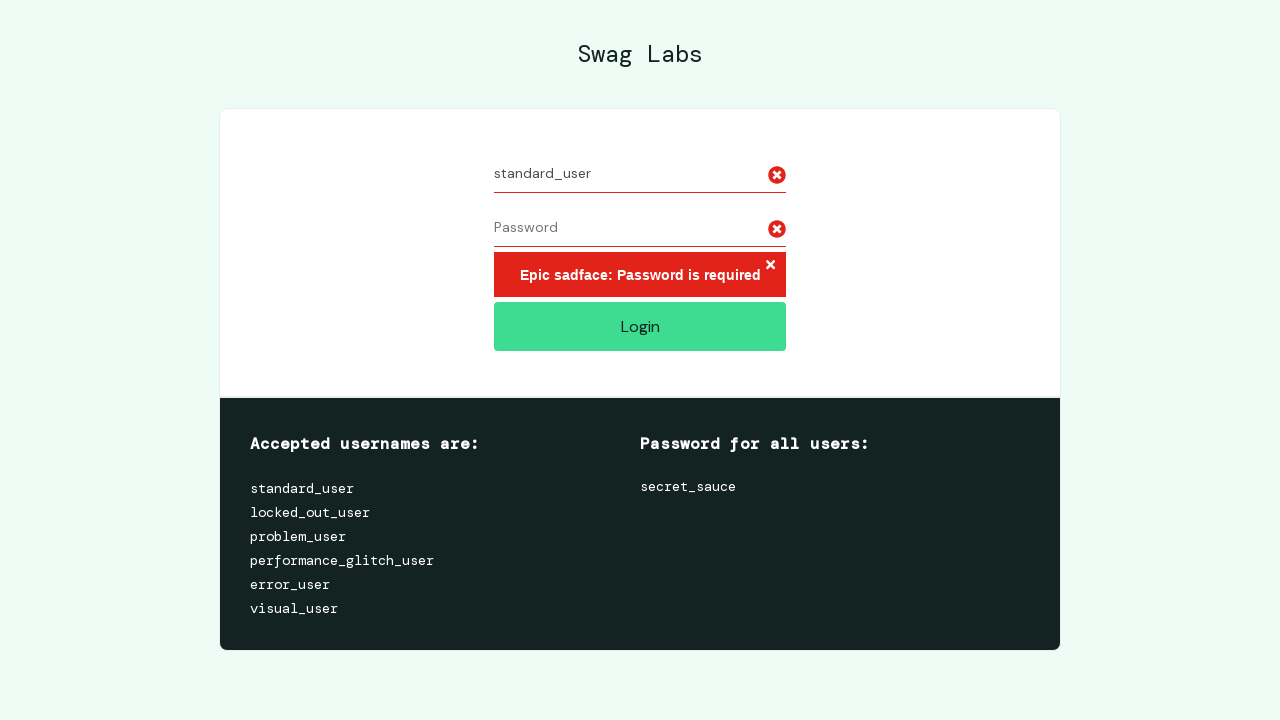

Error message element appeared on the page
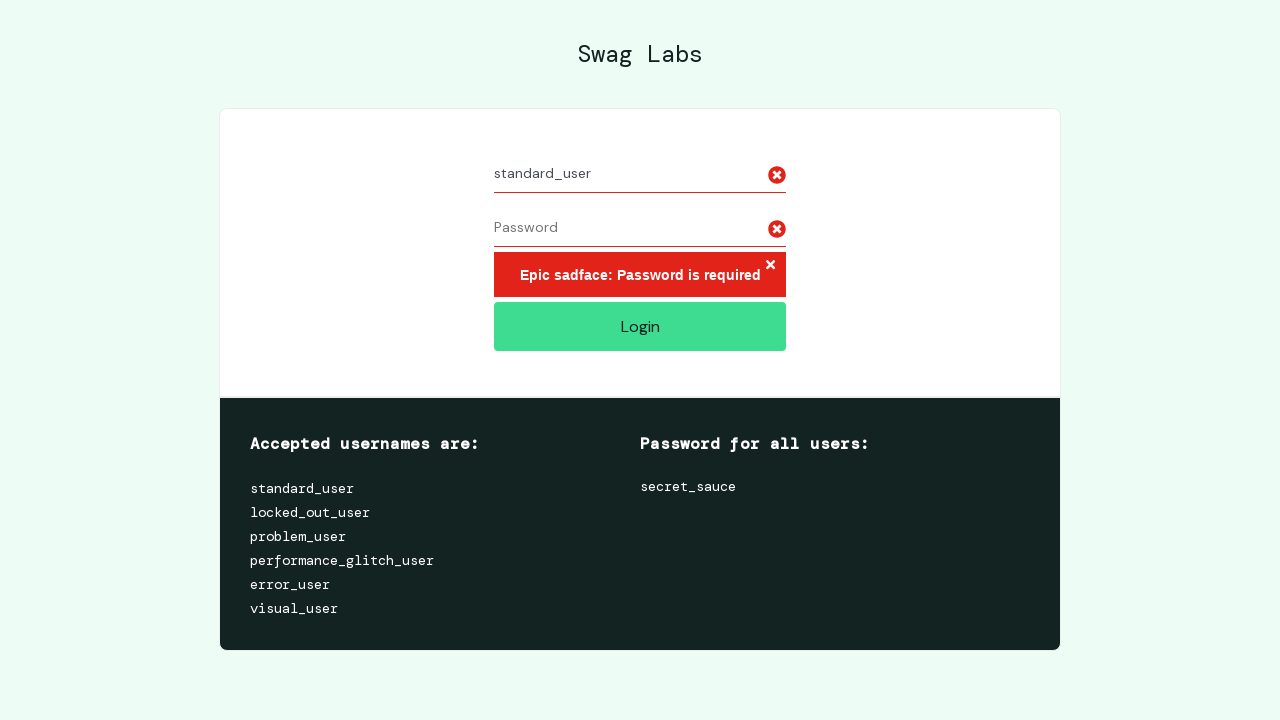

Retrieved error message text content
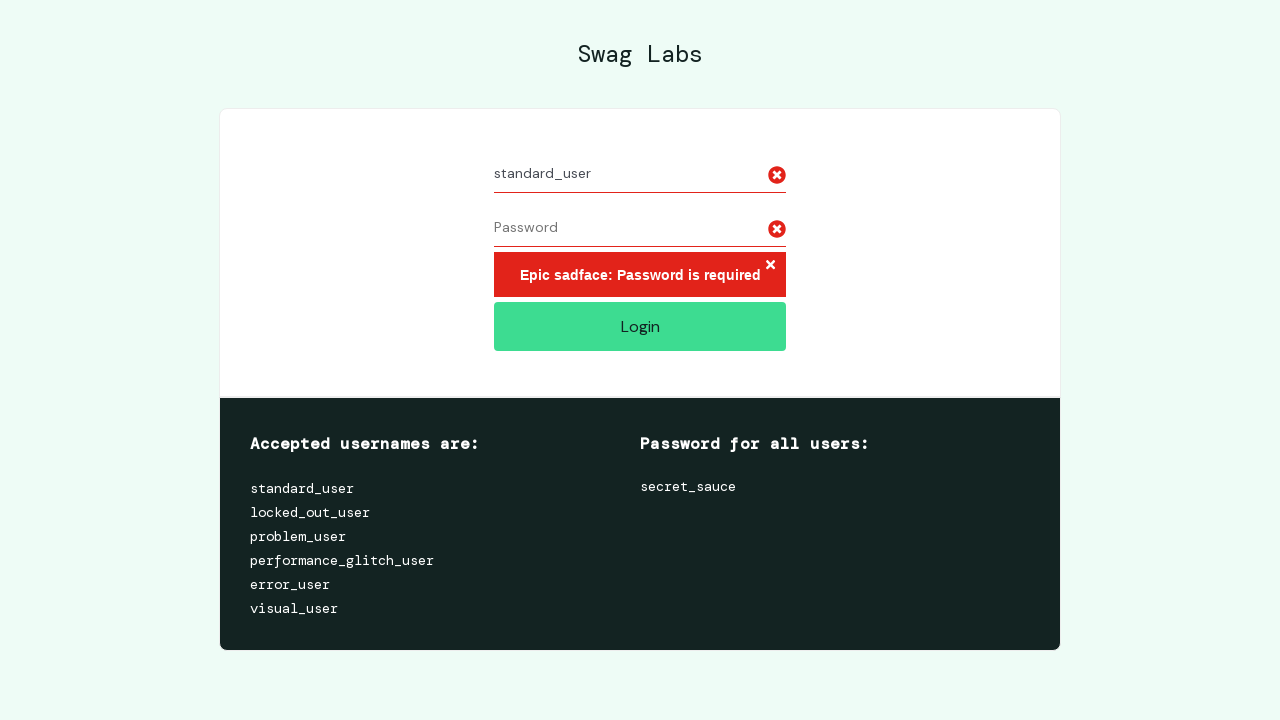

Verified error message matches expected text: 'Epic sadface: Password is required'
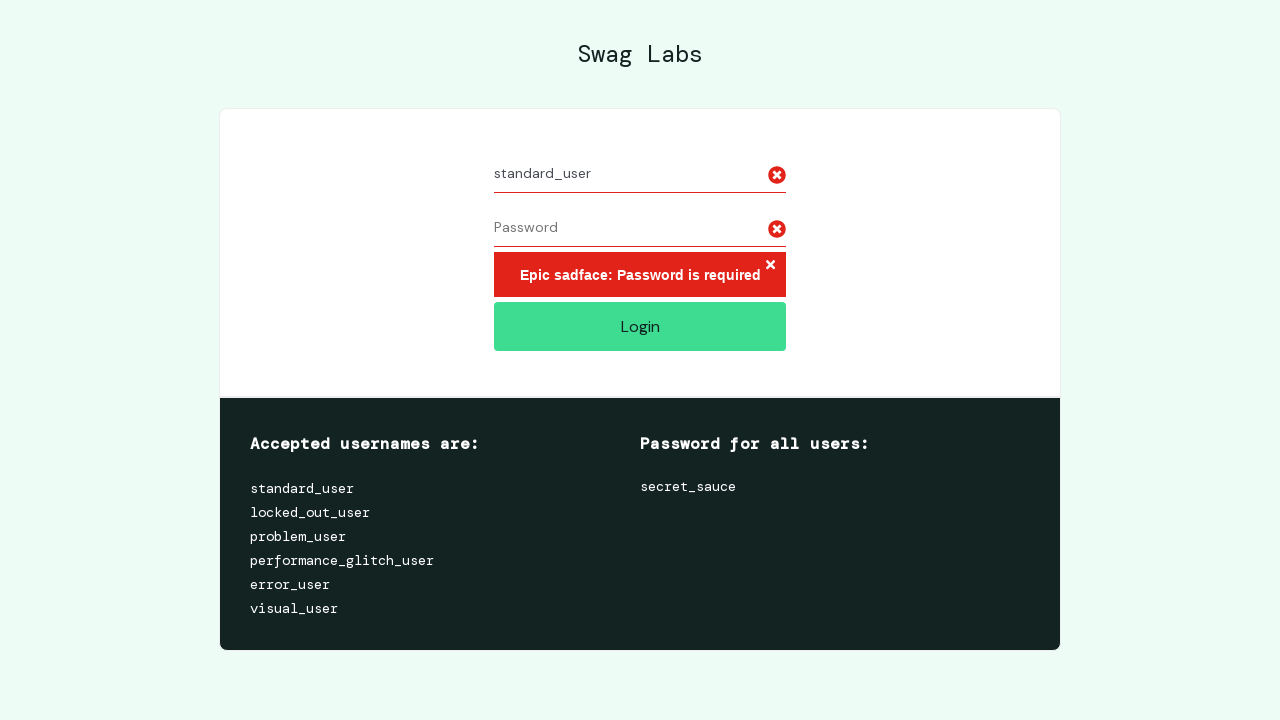

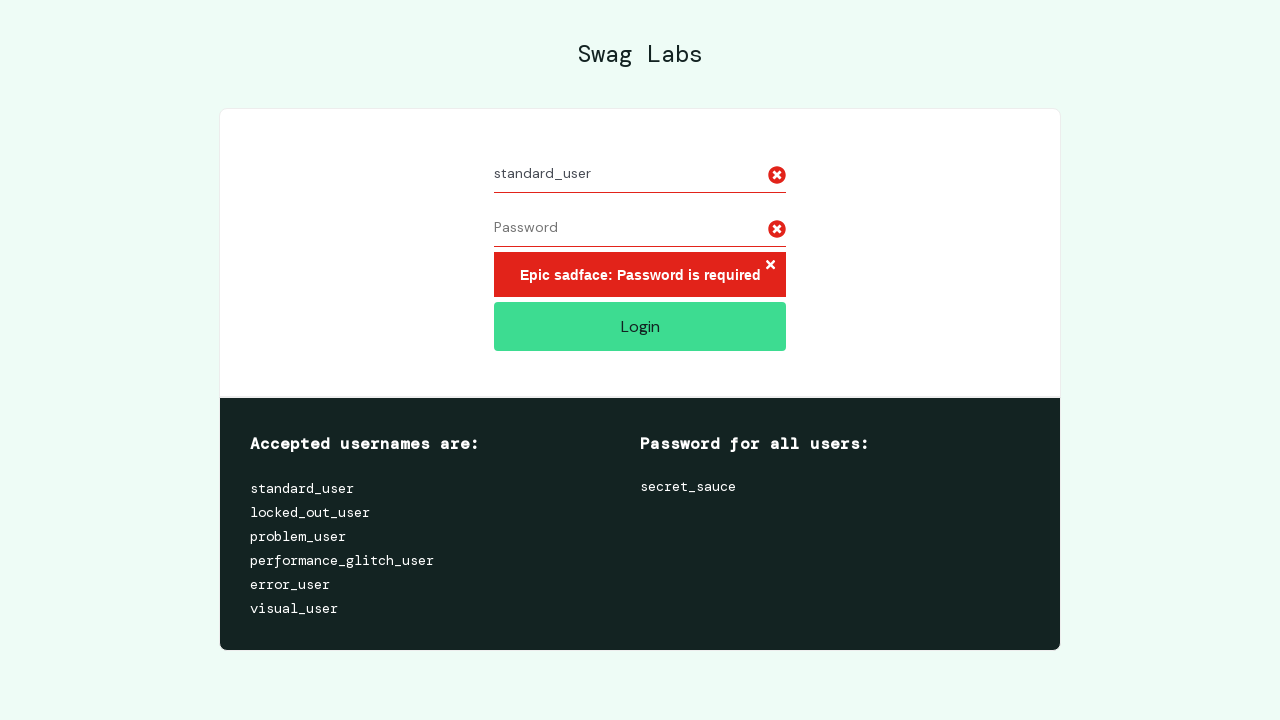